Tests different types of JavaScript alerts (simple, confirmation, and prompt alerts) by triggering them and interacting with them appropriately

Starting URL: http://demo.automationtesting.in/Alerts.html

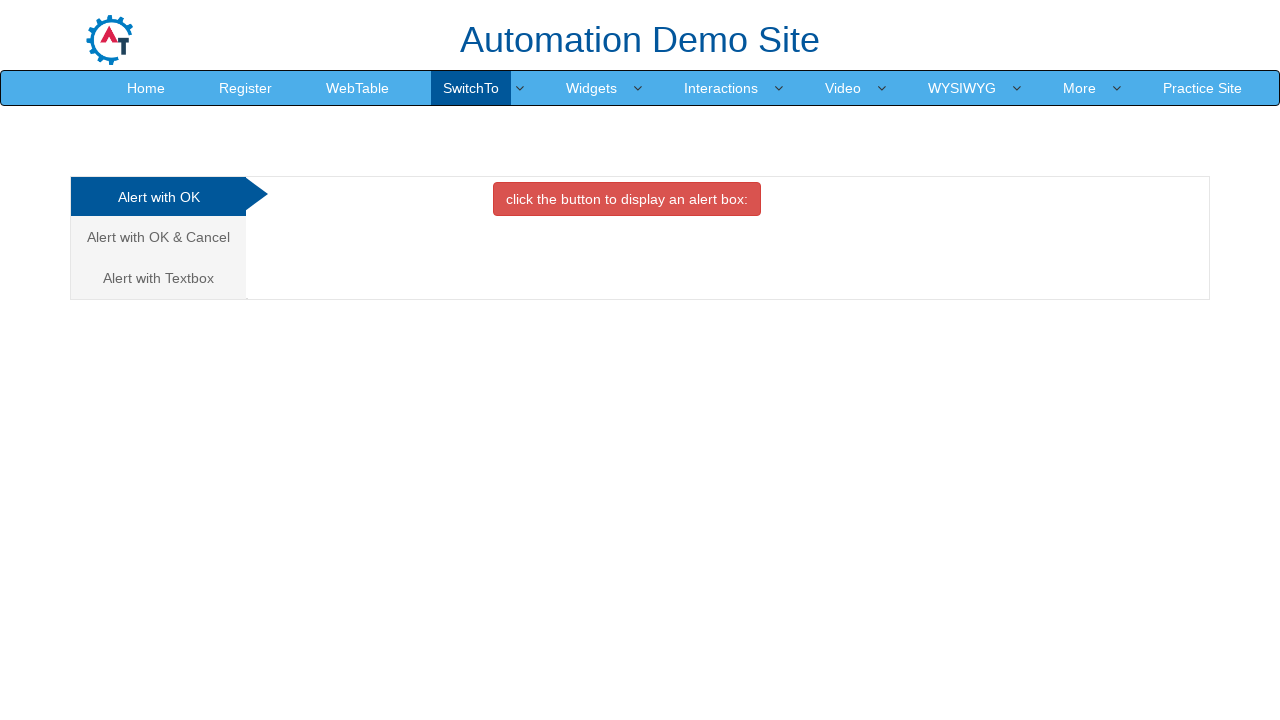

Clicked button to trigger simple alert at (627, 199) on xpath=//button[@onclick='alertbox()']
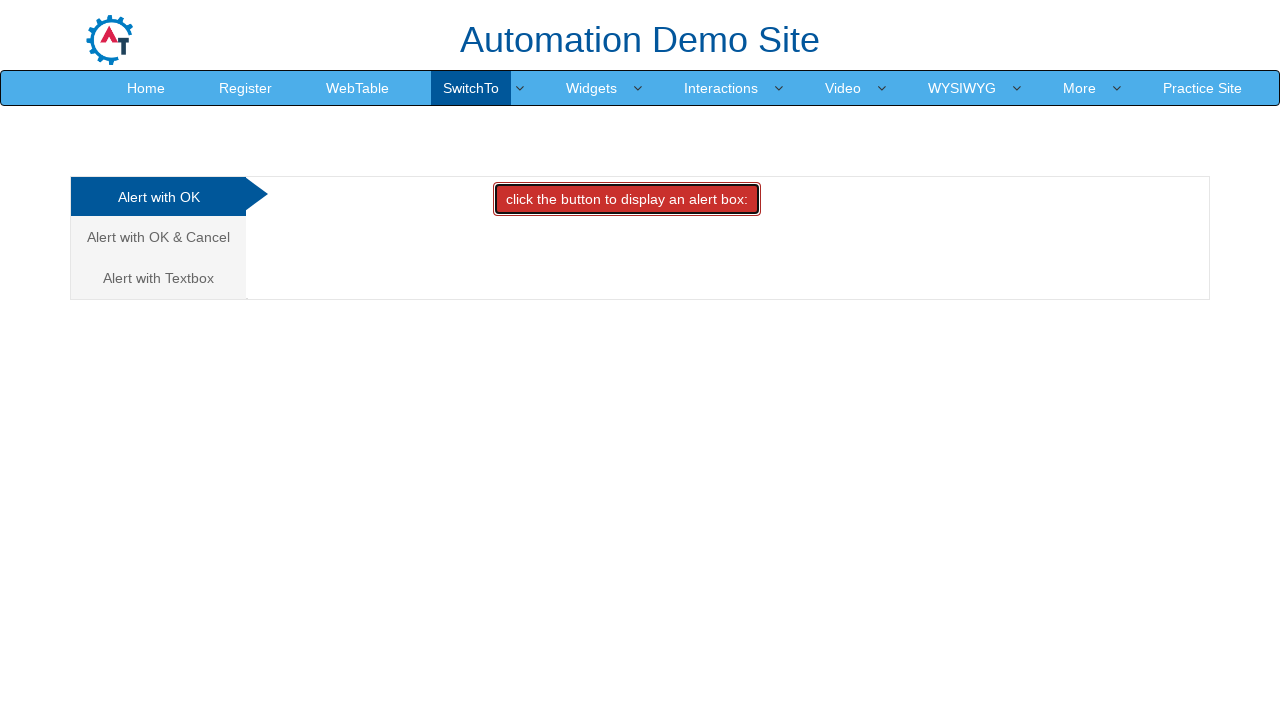

Set up dialog handler to accept simple alert
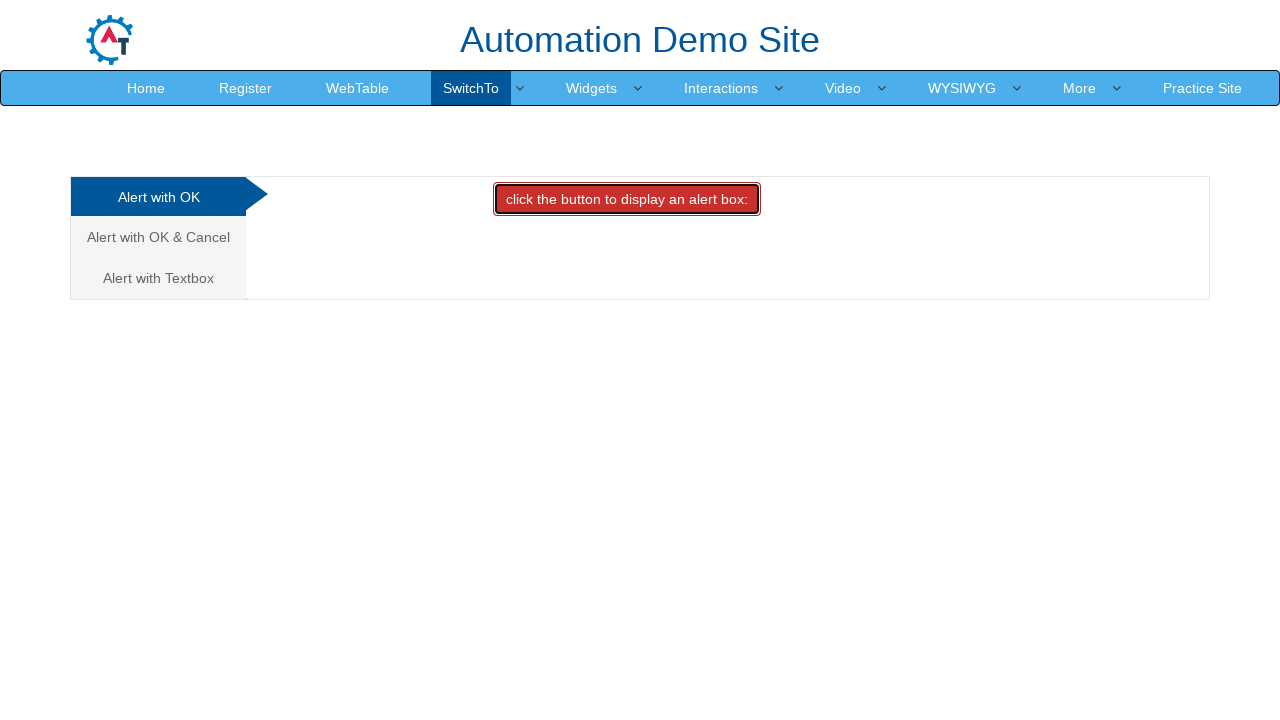

Navigated to confirmation alert section at (158, 237) on (//a[@class='analystic'])[2]
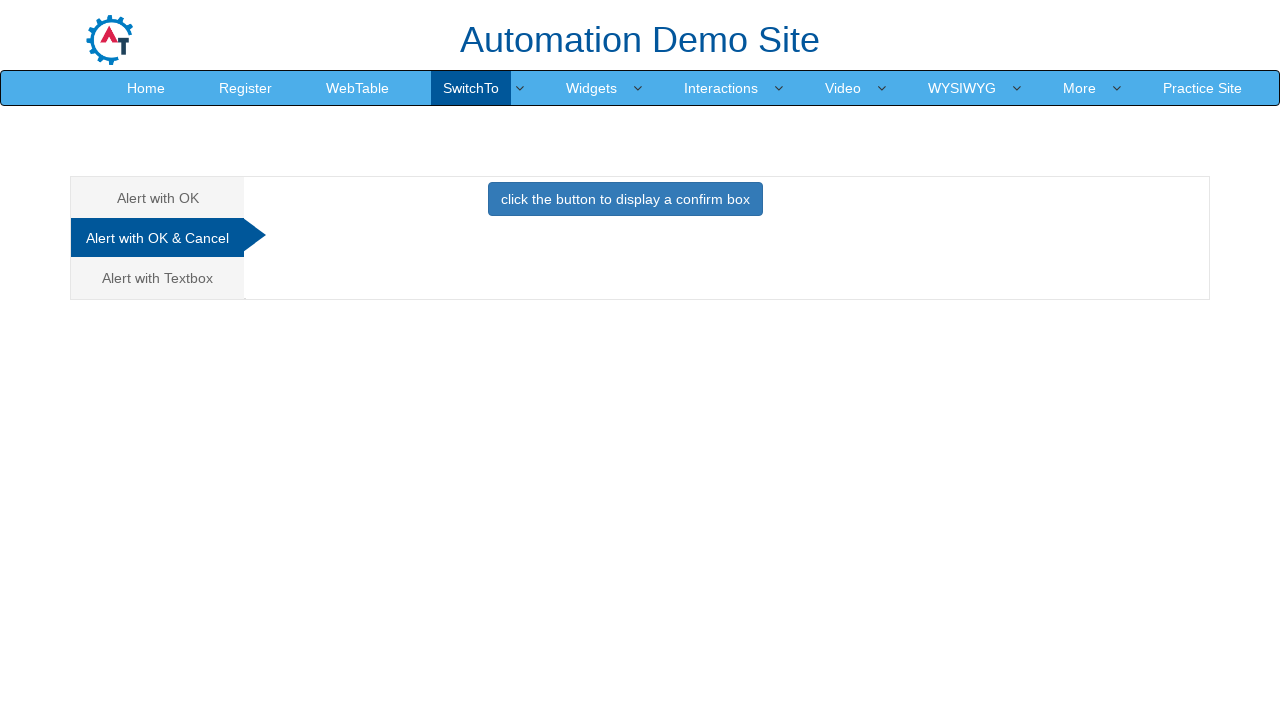

Clicked button to trigger confirmation alert at (625, 199) on xpath=//button[@onclick='confirmbox()']
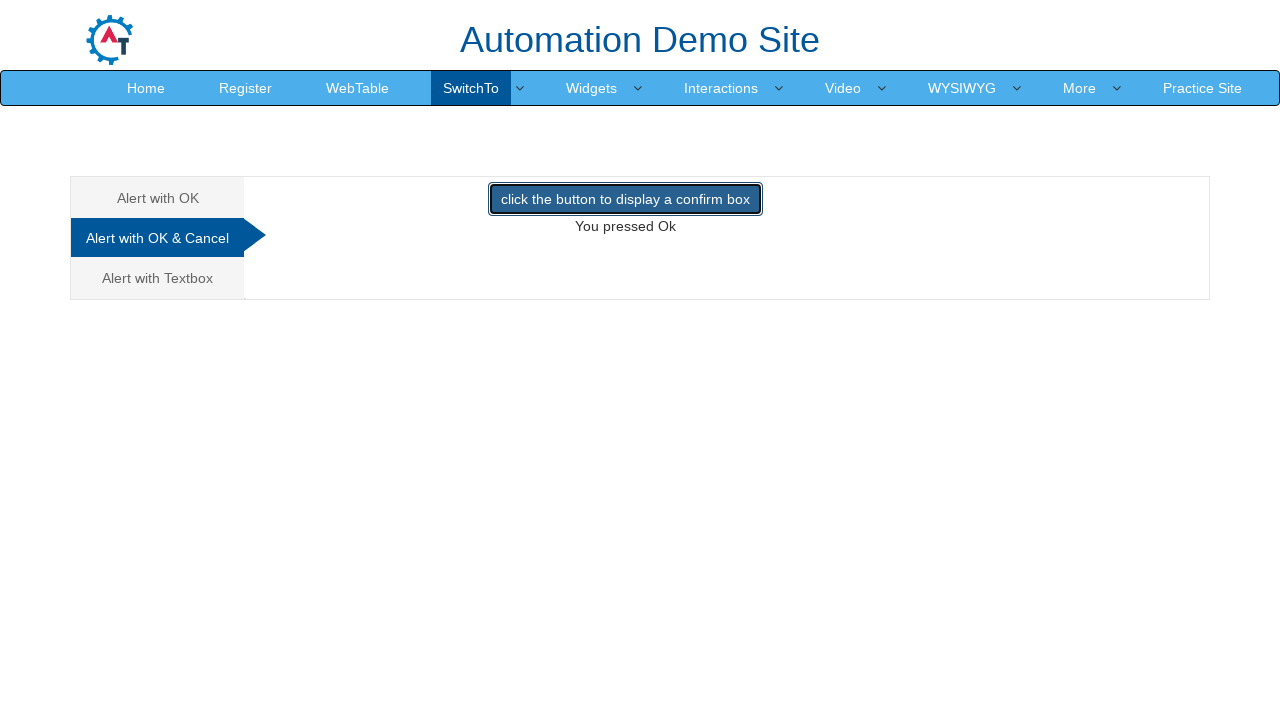

Navigated to prompt alert section at (158, 278) on (//a[@class='analystic'])[3]
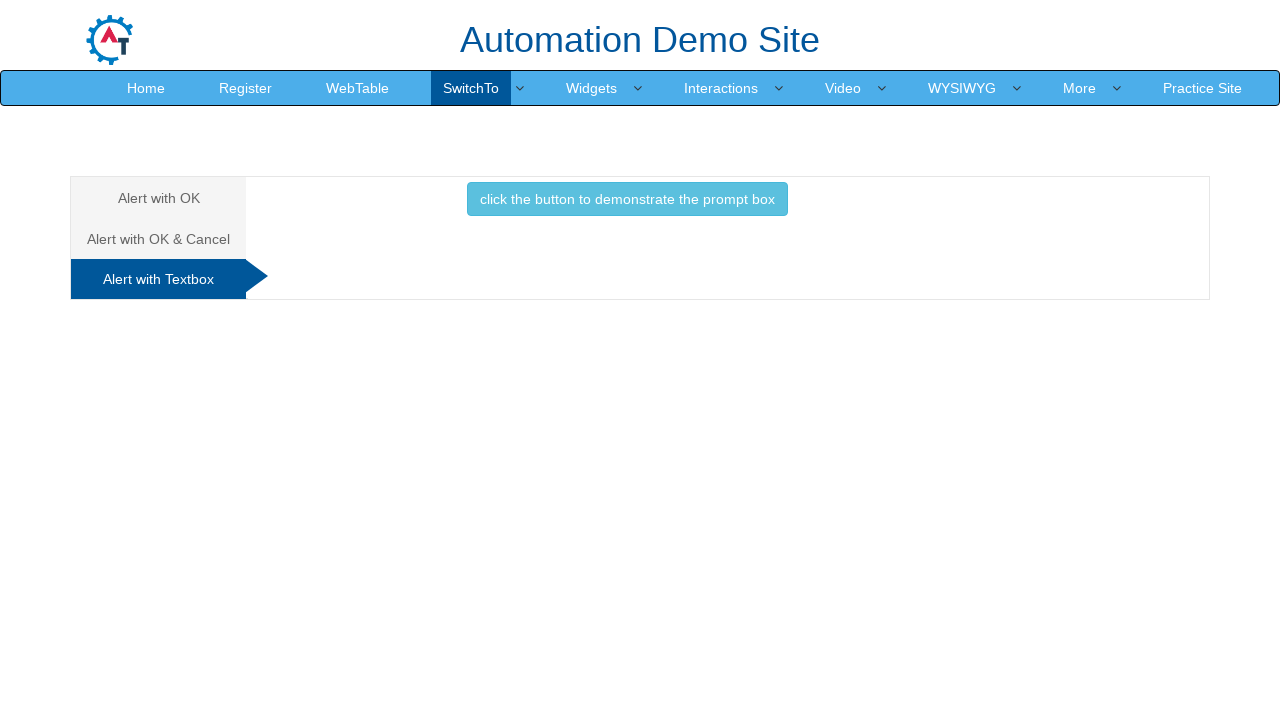

Set up dialog handler to accept prompt alert with text 'Boxer_In_Peace'
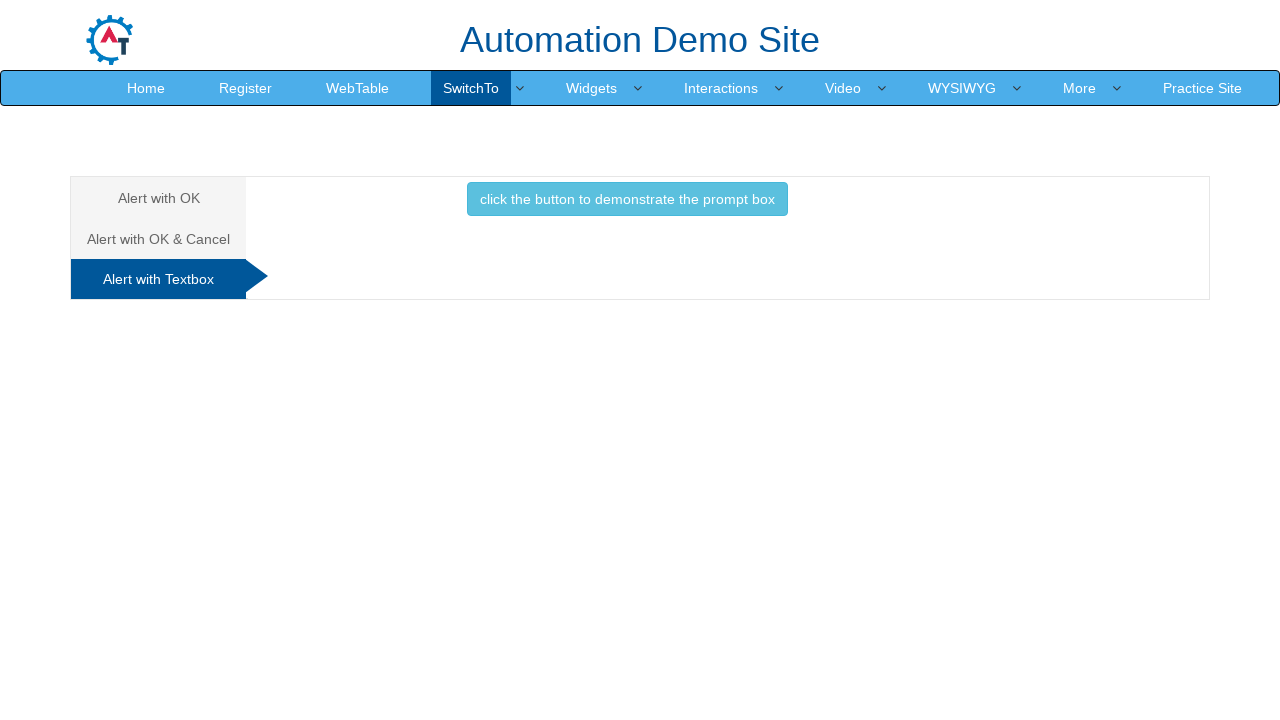

Clicked button to trigger prompt alert at (627, 199) on xpath=//button[@onclick='promptbox()']
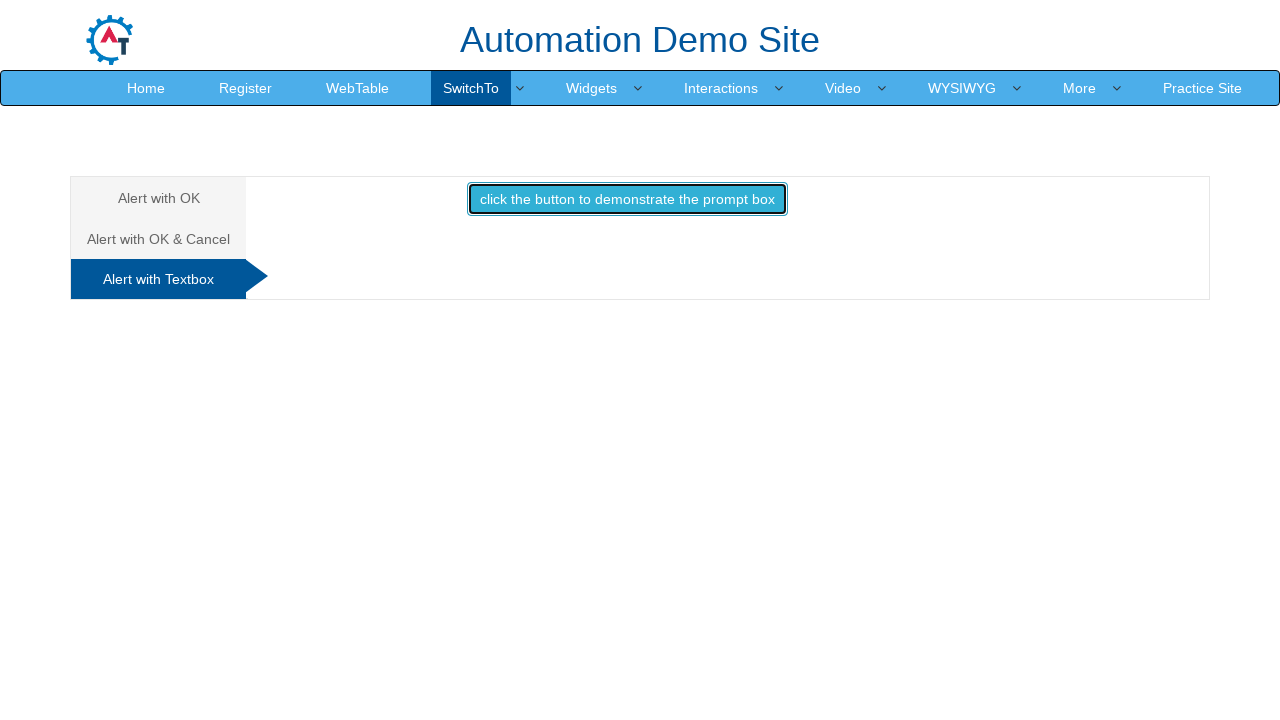

Final screenshot of page after all alert interactions
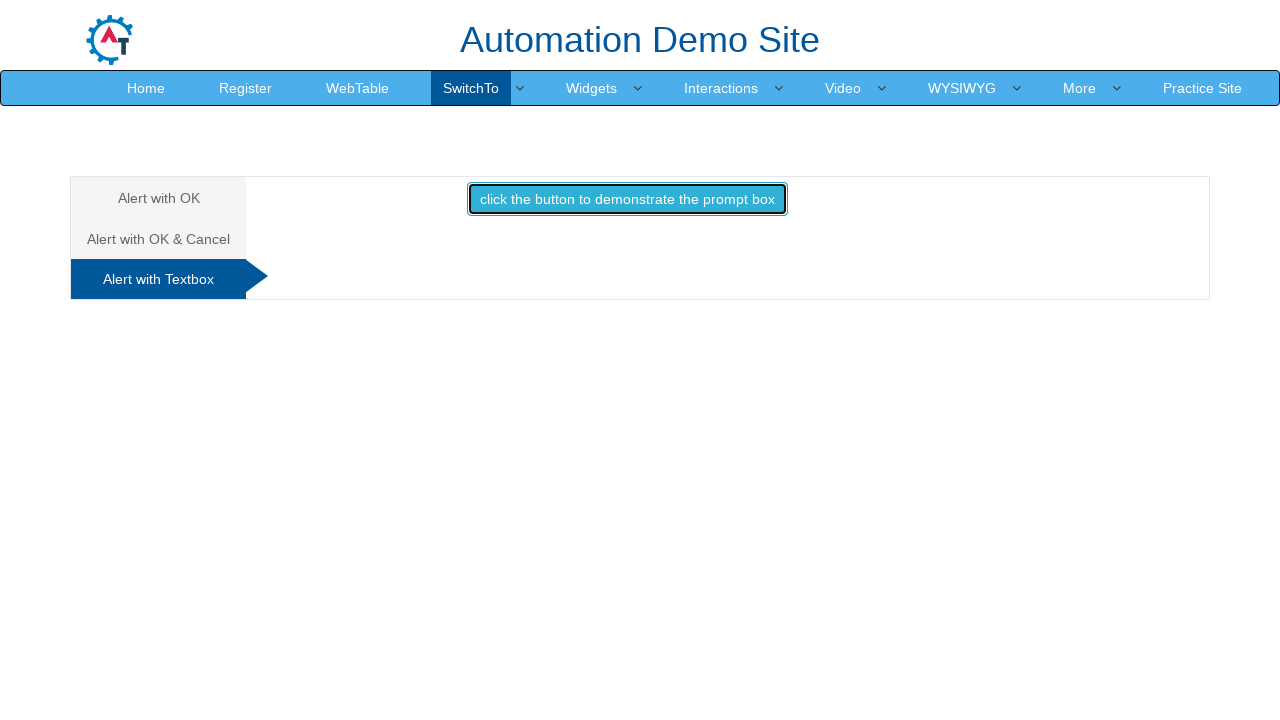

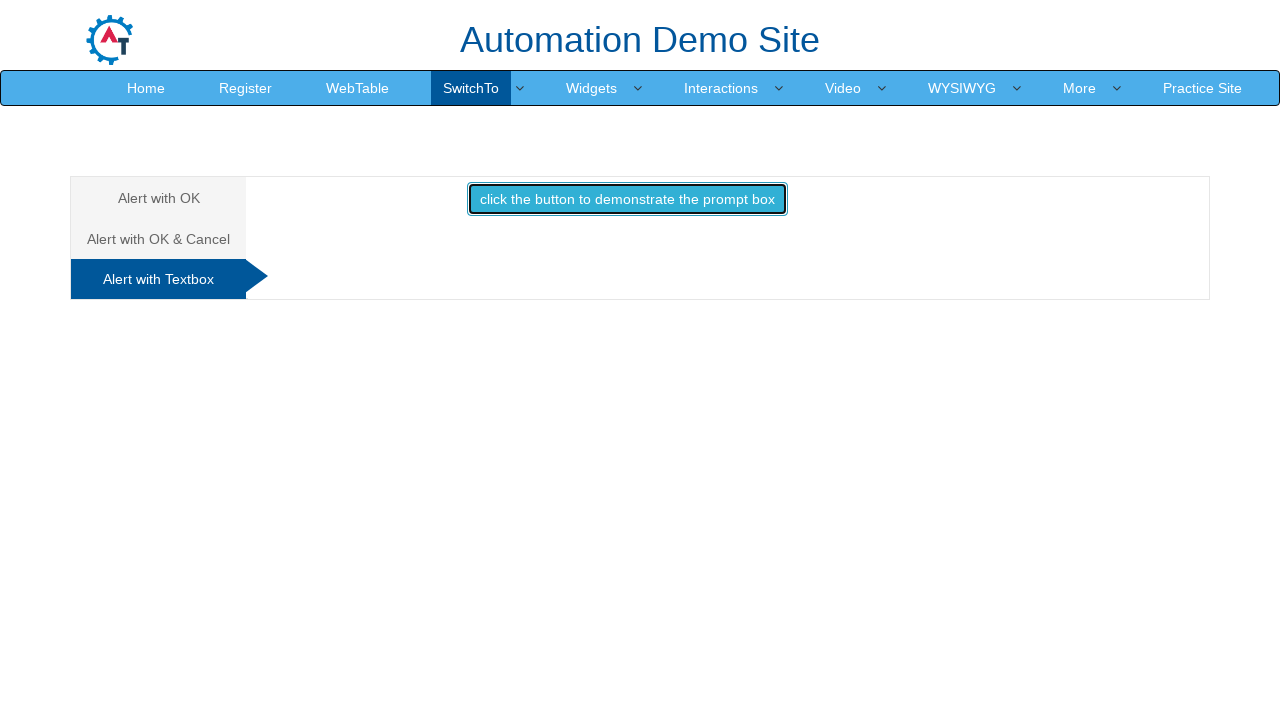